Verifies that a button becomes visible after 5 seconds on a dynamic properties page

Starting URL: https://demoqa.com/dynamic-properties

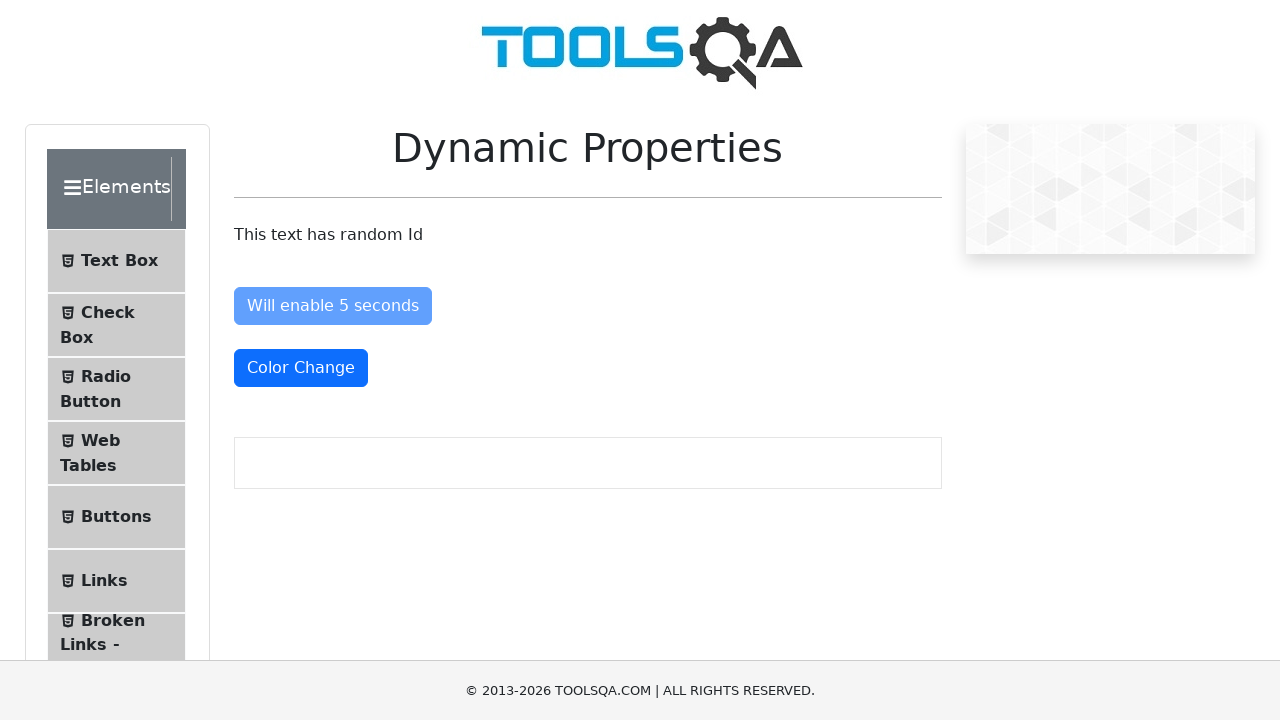

Waited for 'Visible After 5 Seconds' button (4th button) to become visible
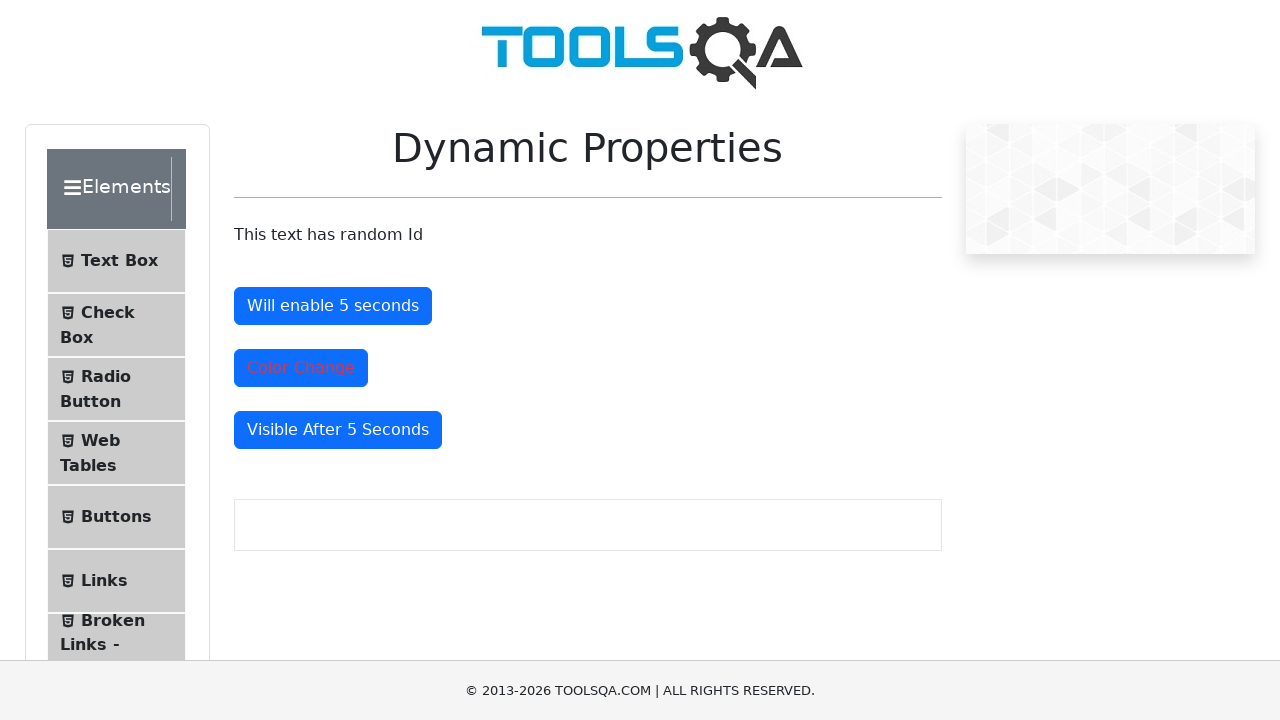

Verified that the button is visible
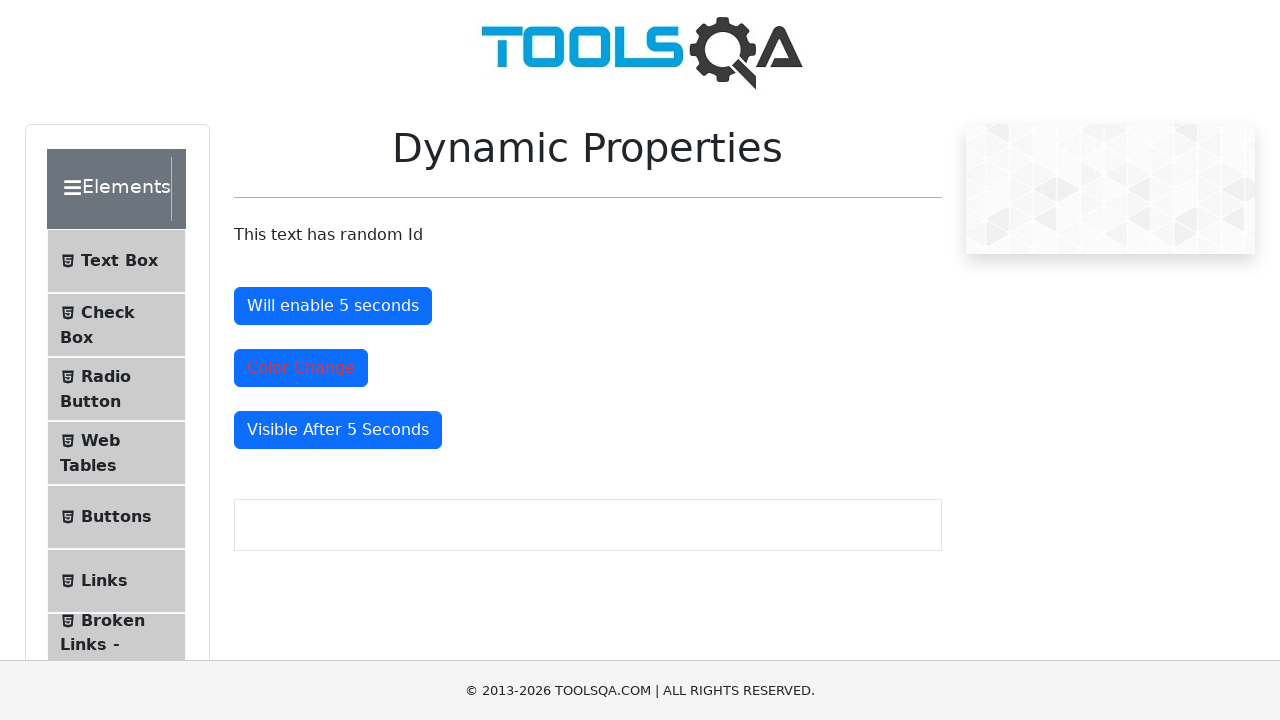

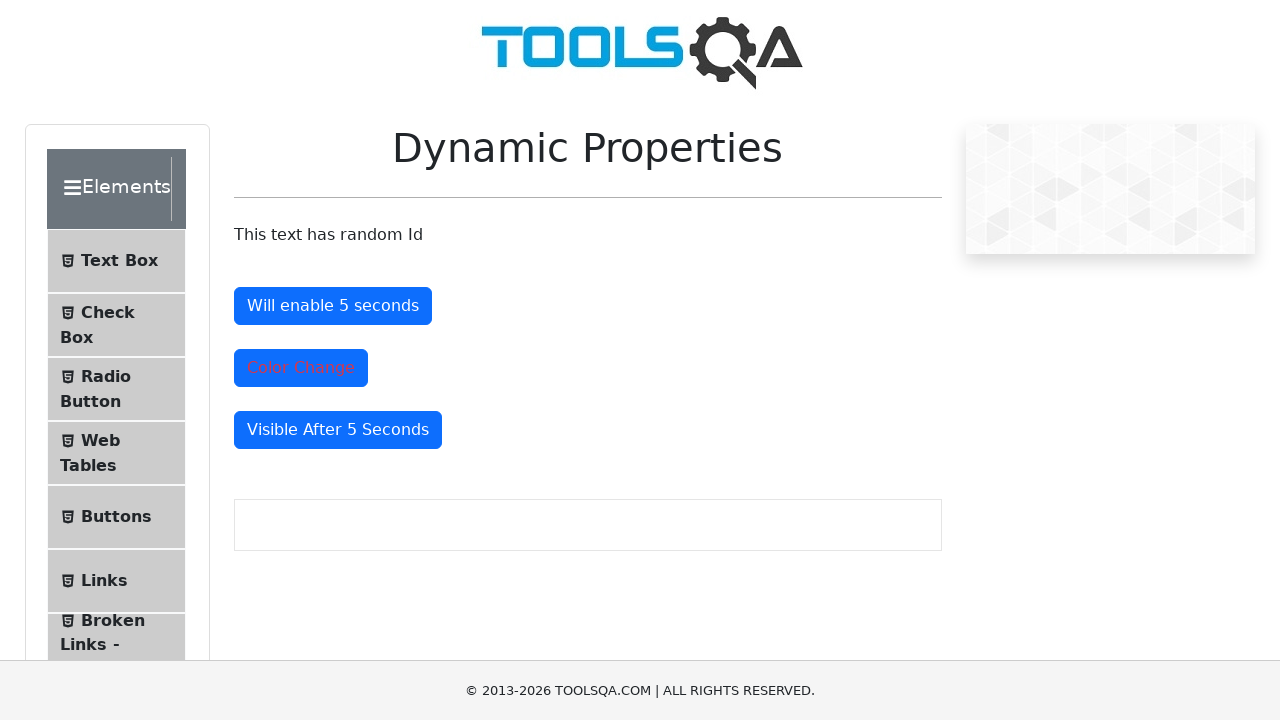